Navigates to the DealsMunafa website and takes a screenshot of the homepage

Starting URL: https://dealsmunafa.com/

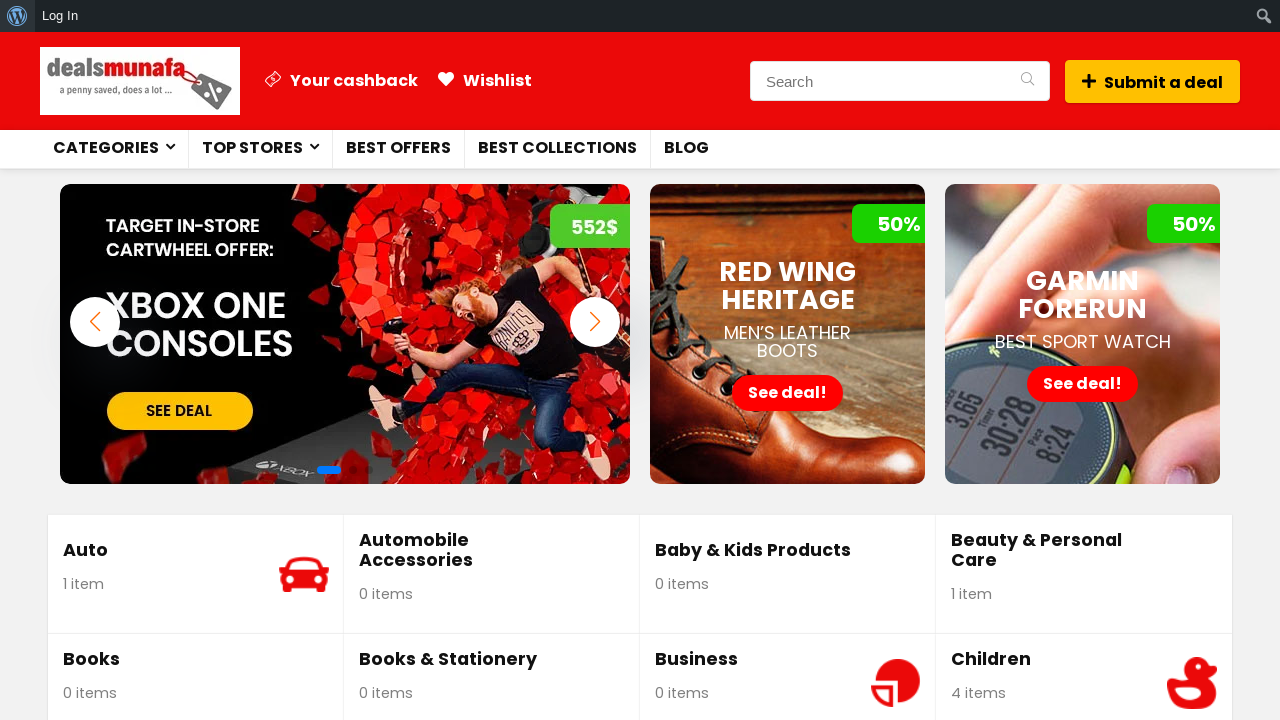

Set viewport size to 1920x1080
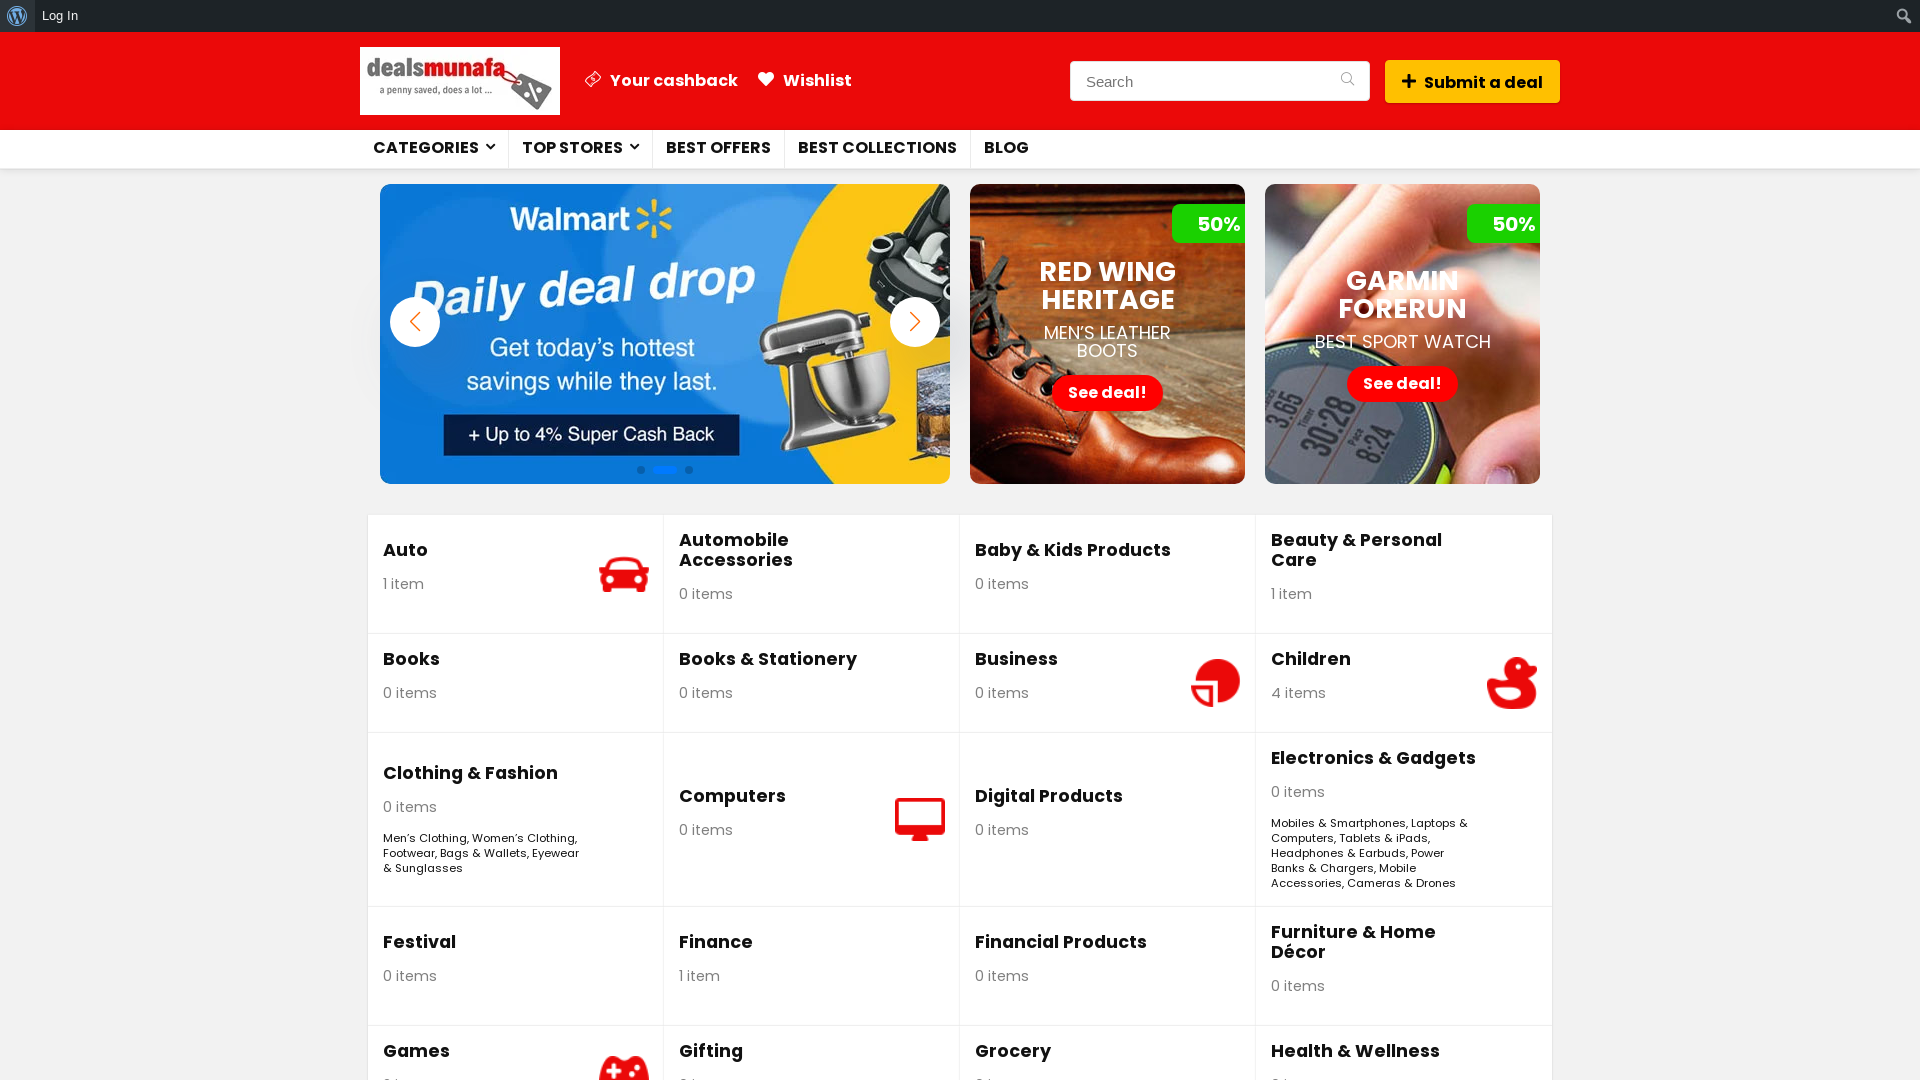

Navigated to DealsMunafa homepage
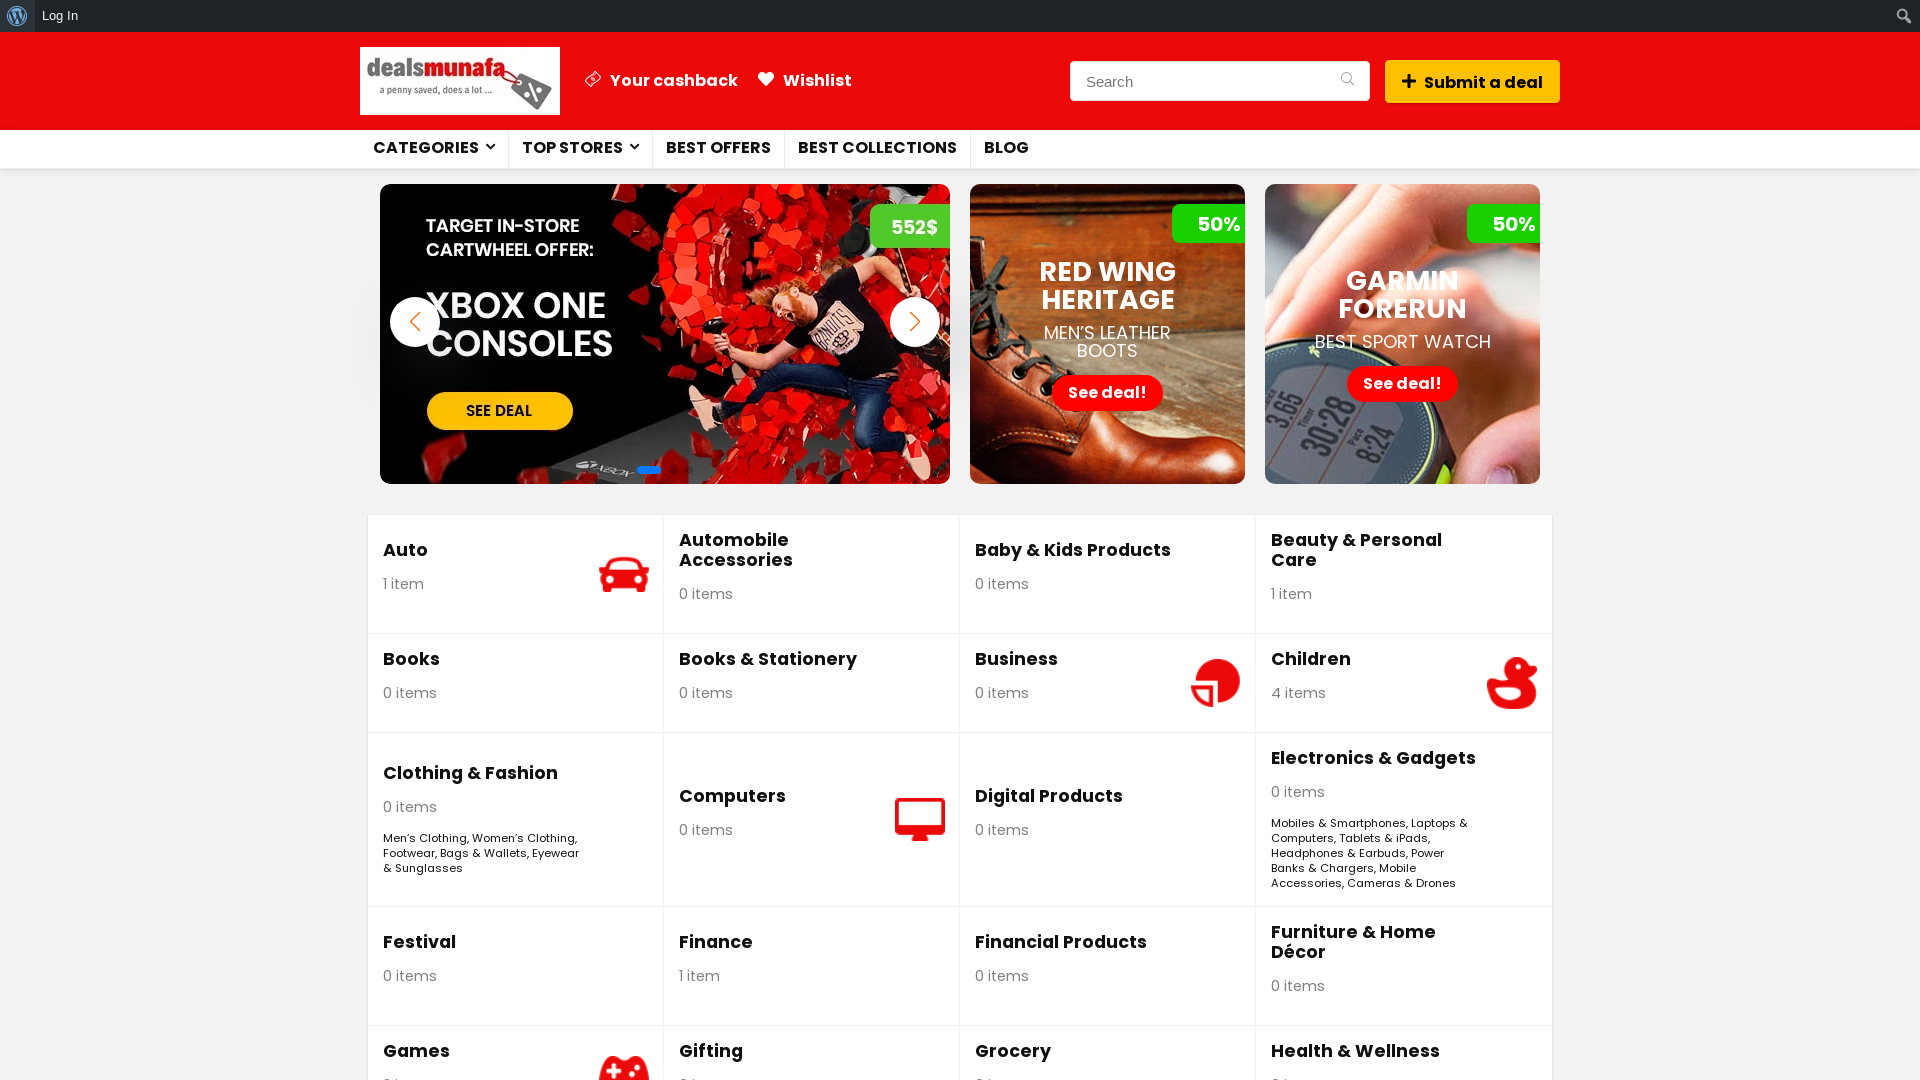

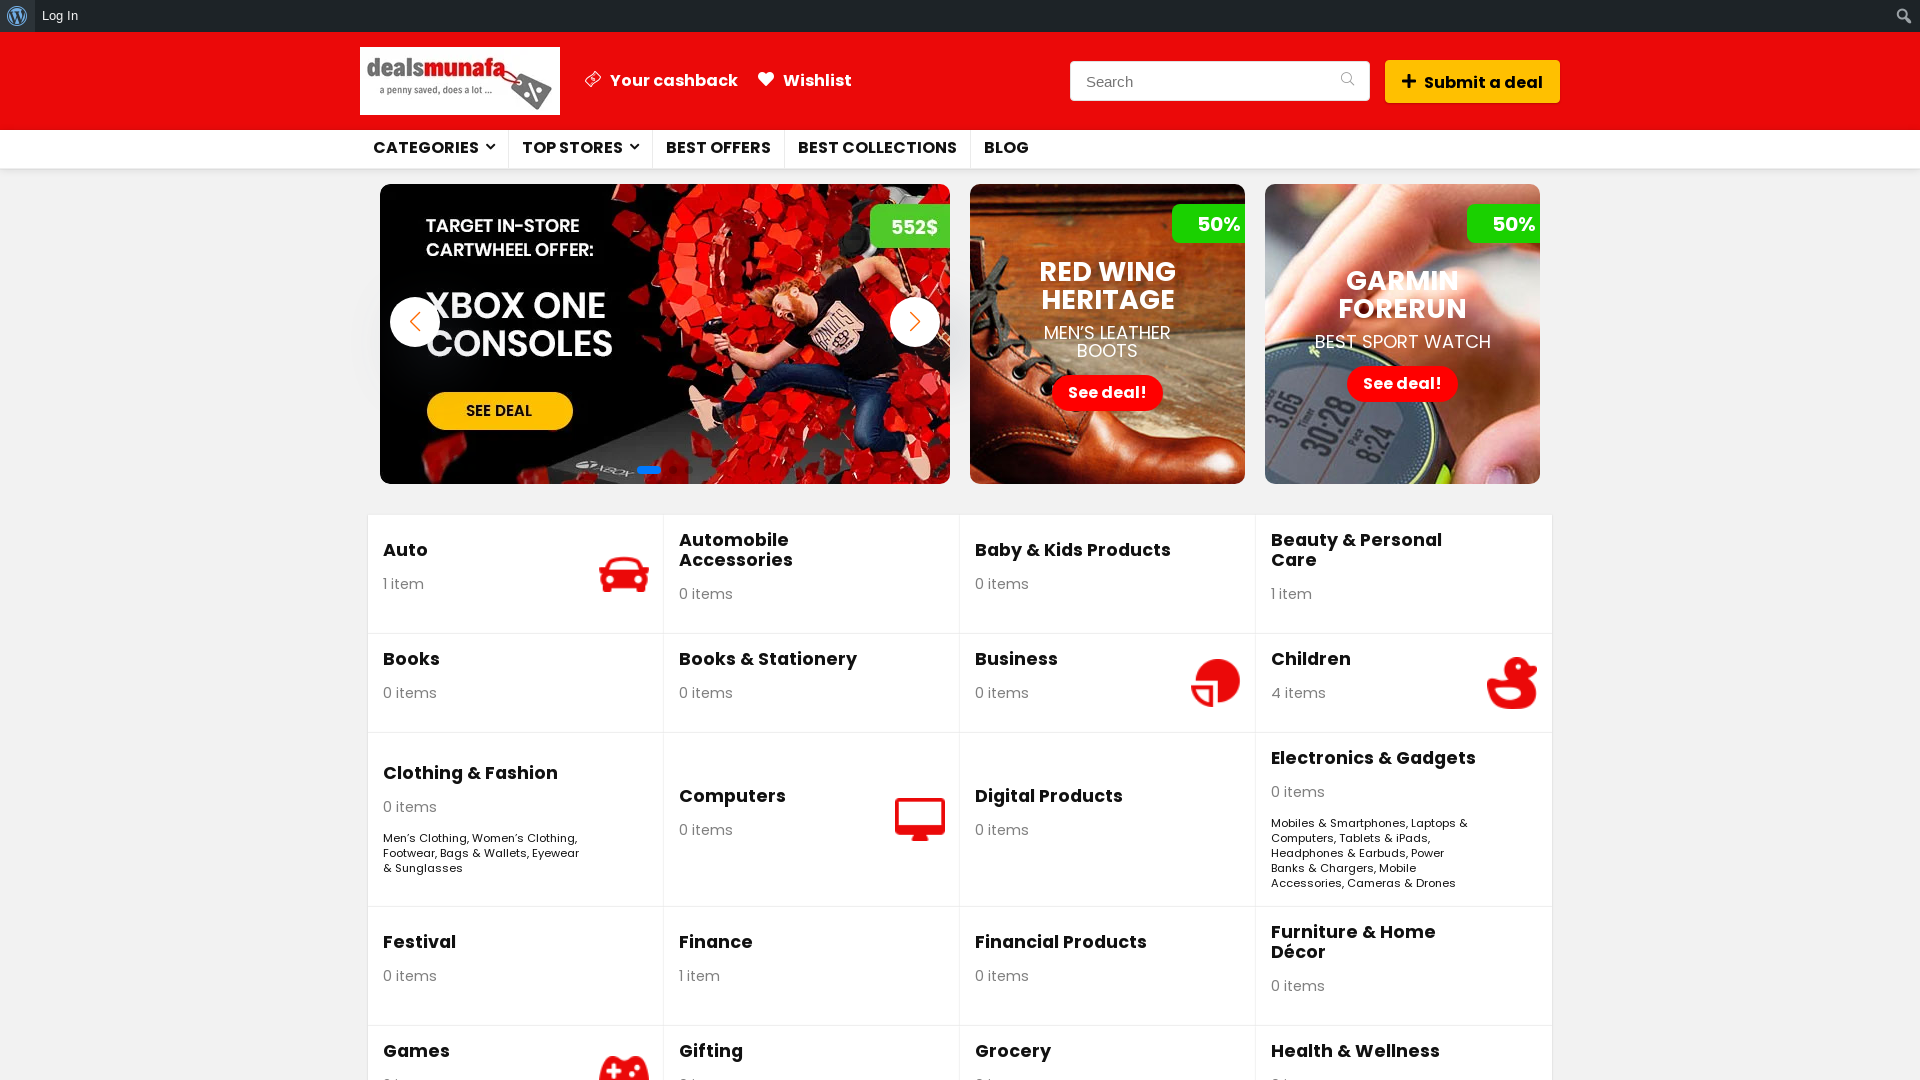